Tests multiple window handling by navigating to a page and clicking a link that opens a new browser window/tab, then verifying the window handles.

Starting URL: https://the-internet.herokuapp.com/windows

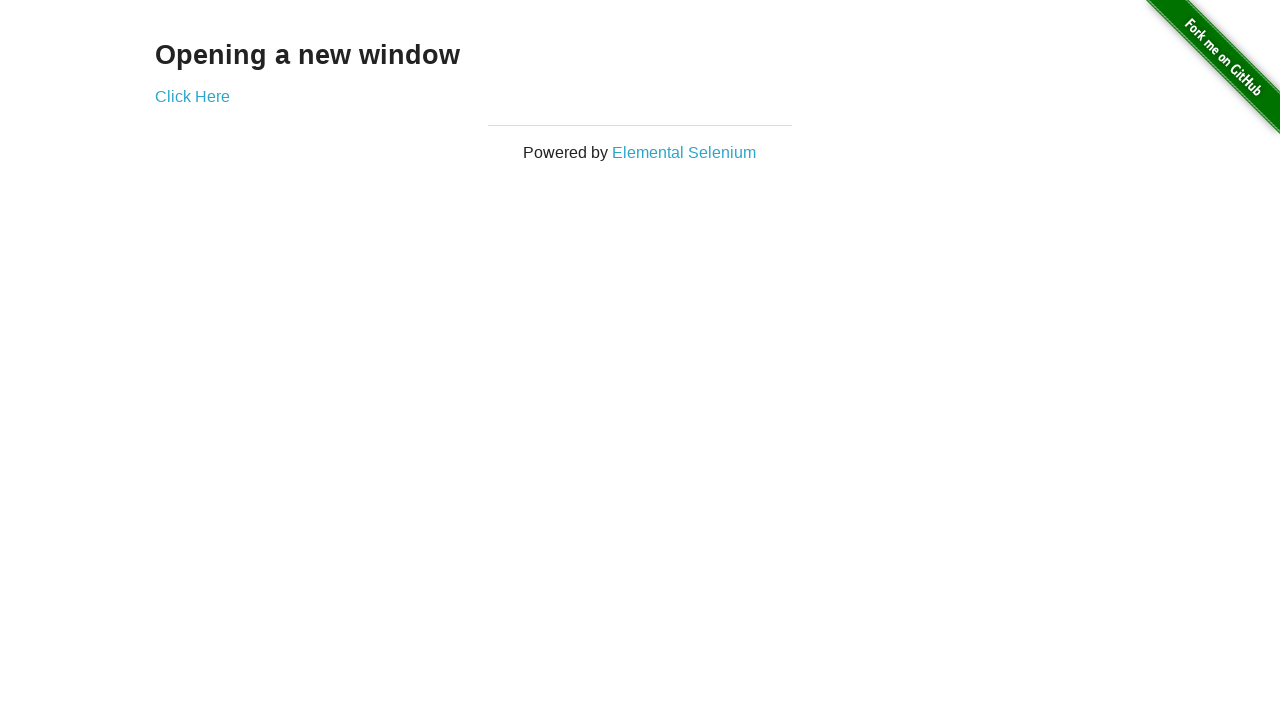

Stored parent page reference
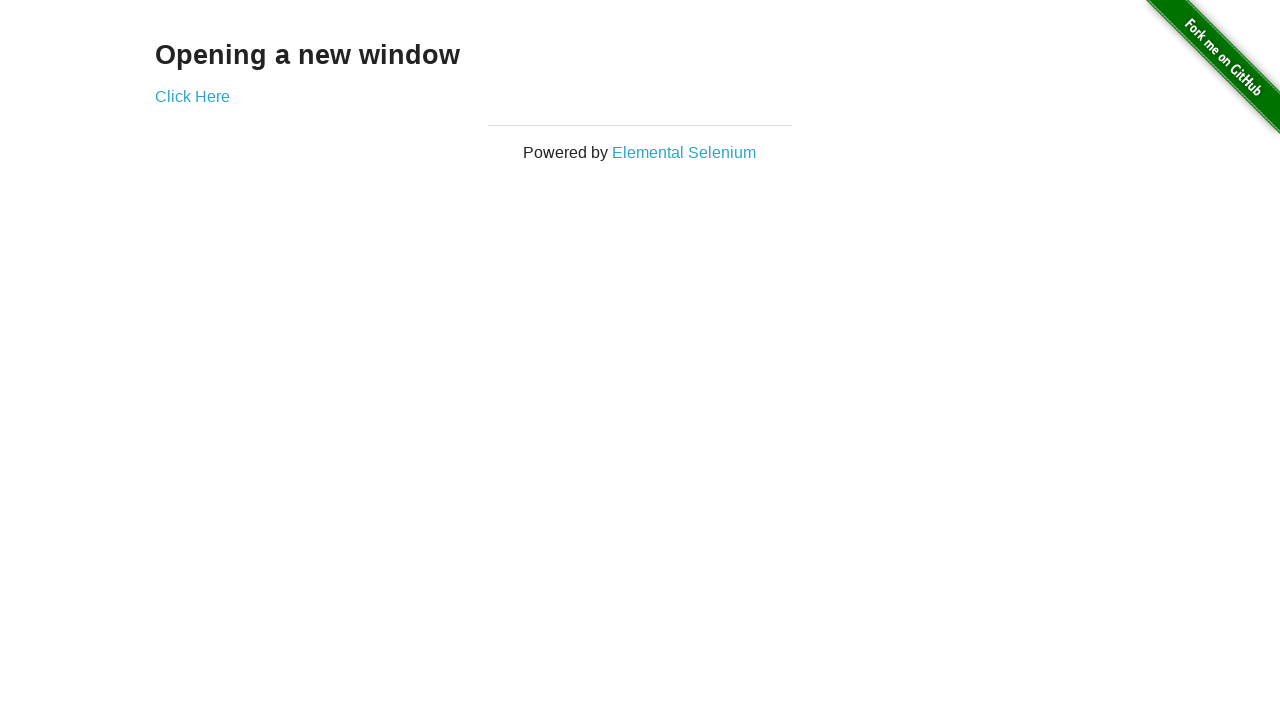

Waited for 'Click Here' link to be visible
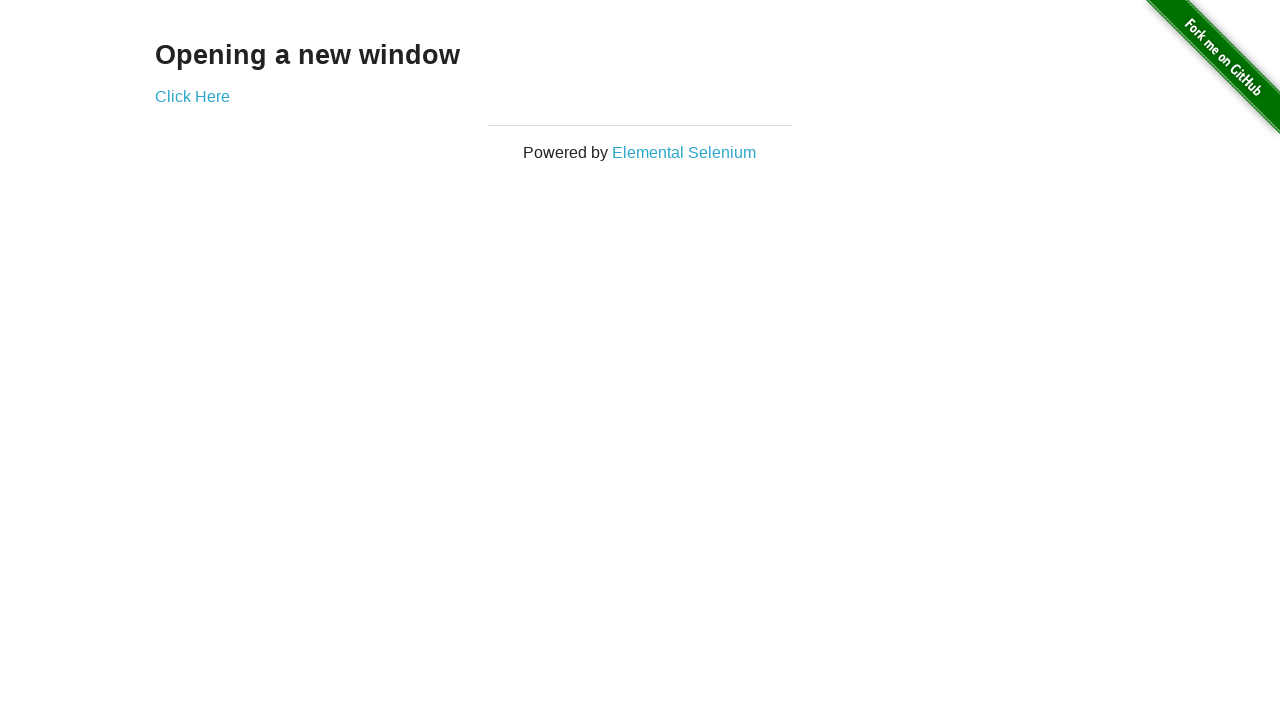

Clicked 'Click Here' link to open new window/tab at (192, 96) on #content > div > a
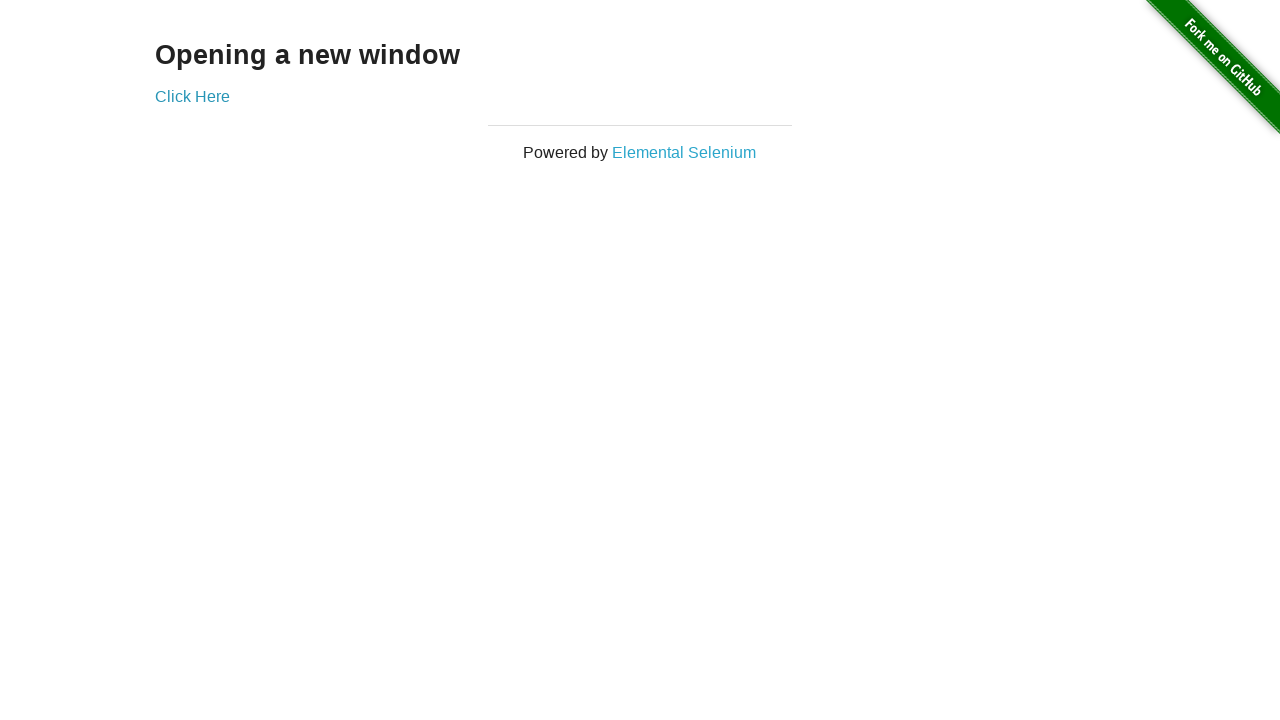

Captured new page object from opened window/tab
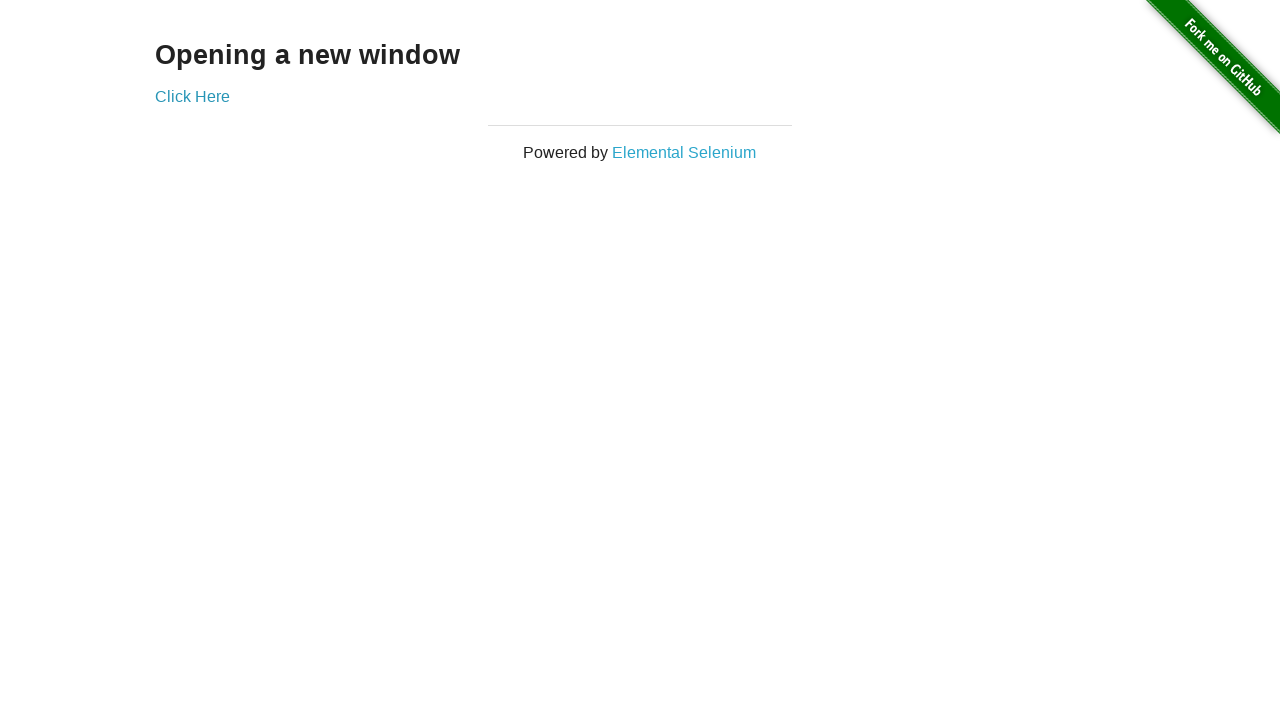

Waited for new page to load completely
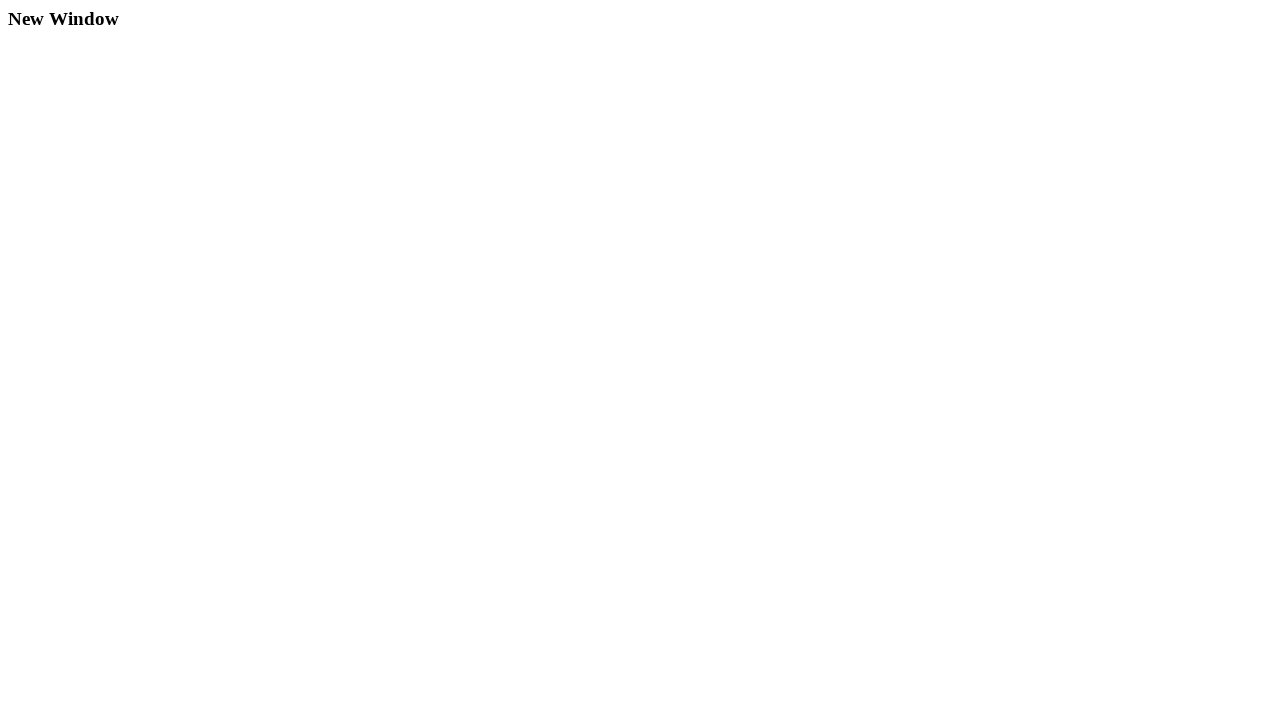

Verified new window opened by finding h3 element on new page
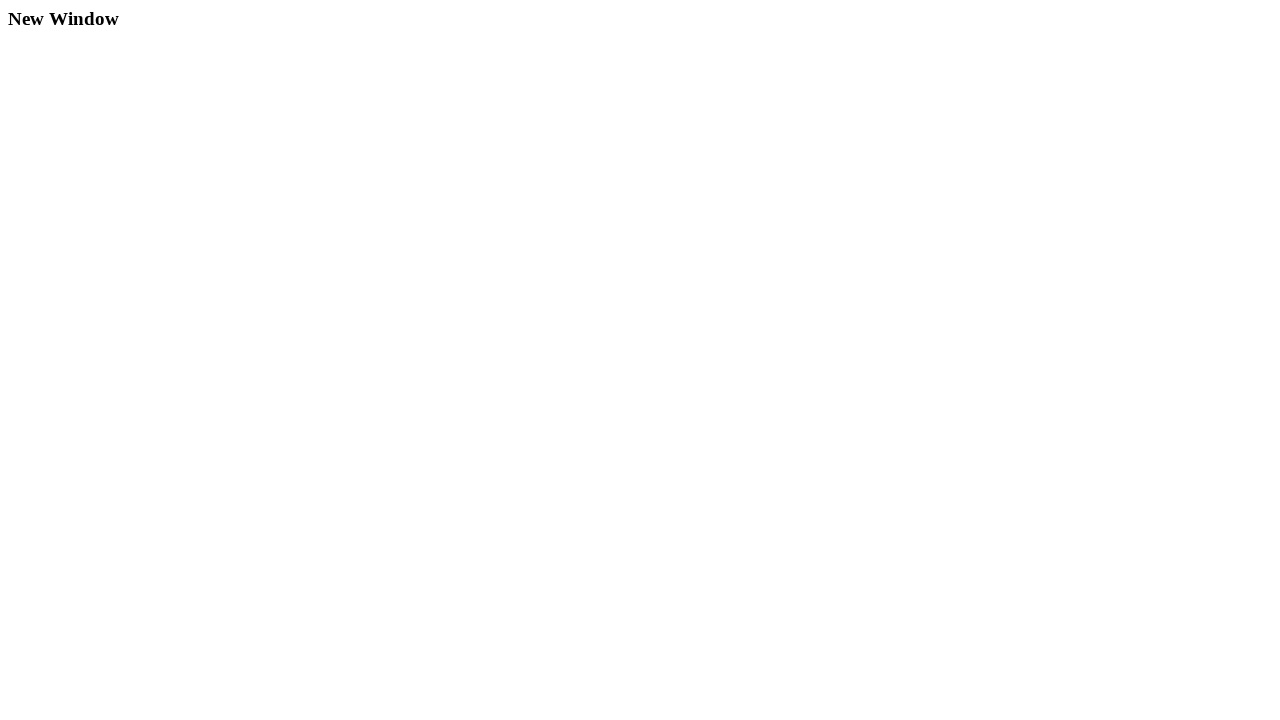

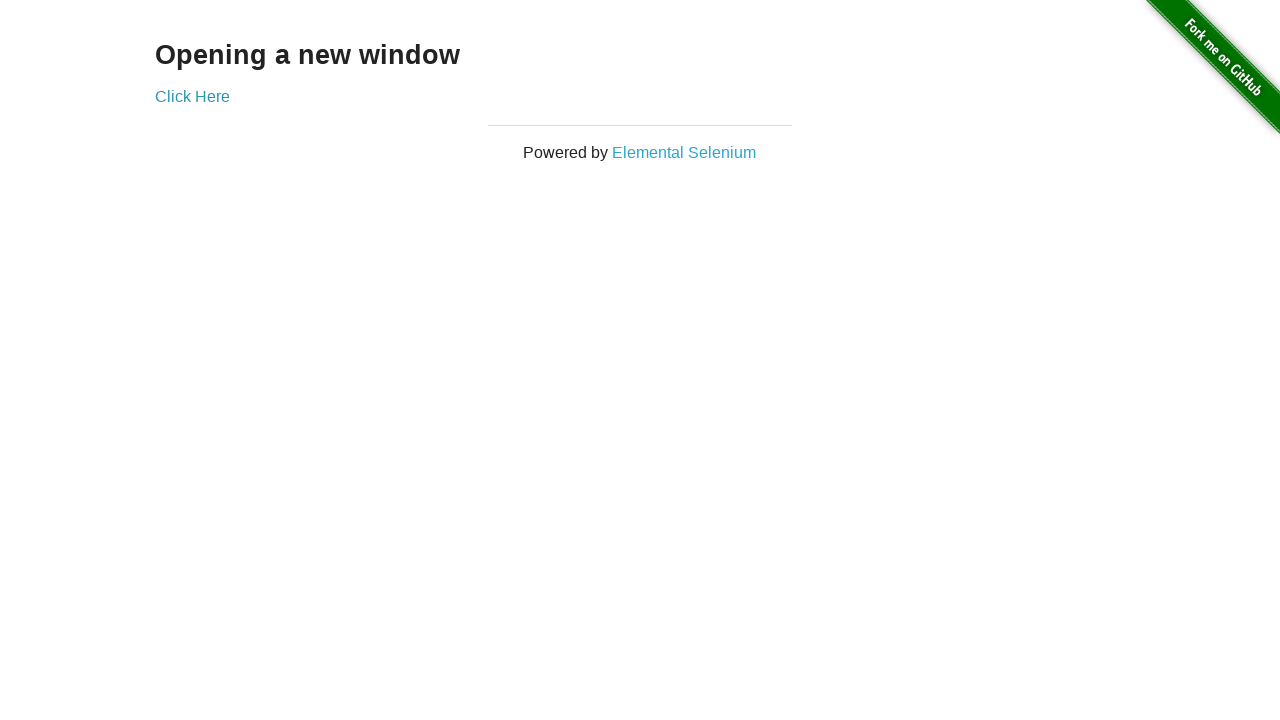